Tests multi-window handling by opening a new tab, switching between browser tabs, and selecting a value from a country dropdown on a test automation practice site.

Starting URL: https://testautomationpractice.blogspot.com/

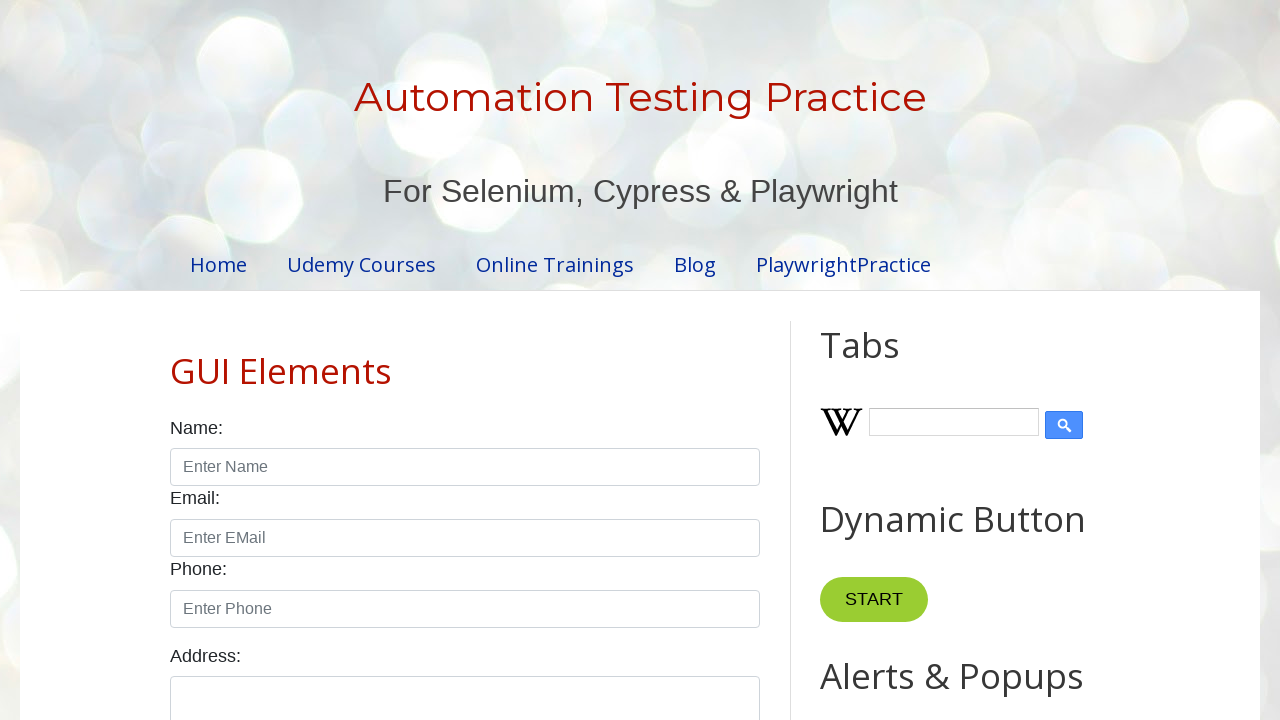

Reloaded the test automation practice page
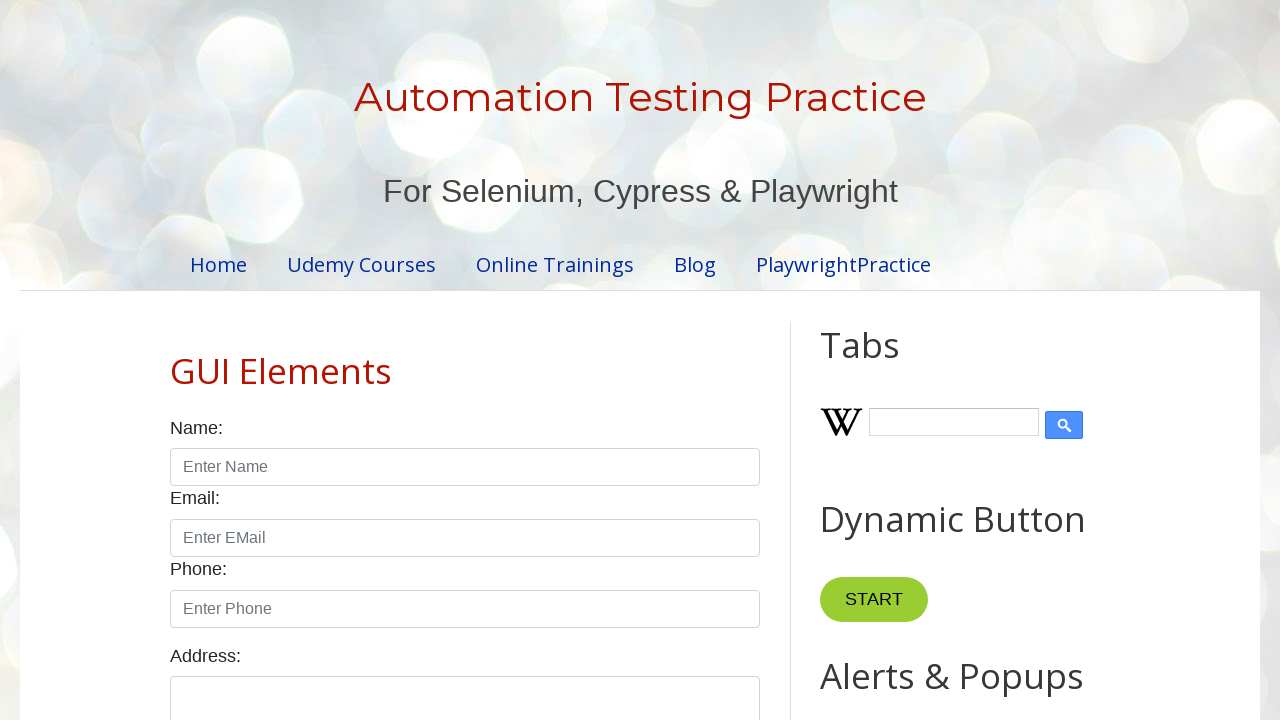

Retrieved and printed page title
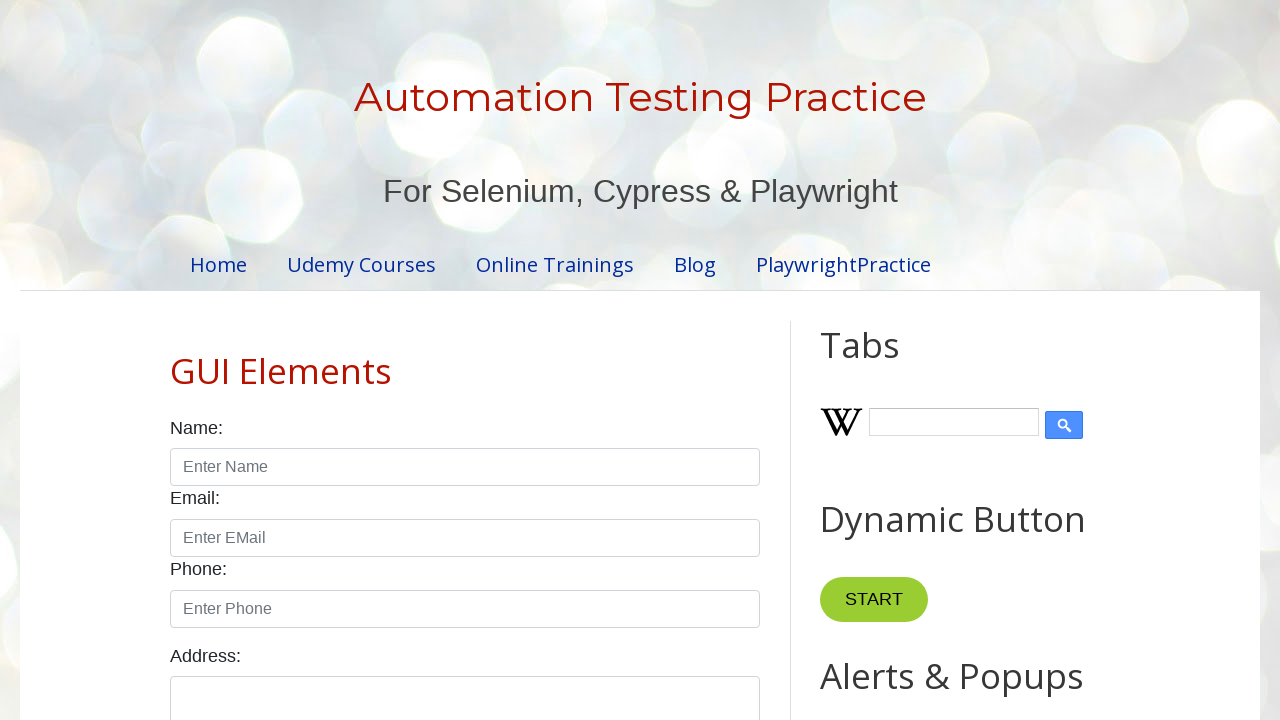

Opened a new browser tab
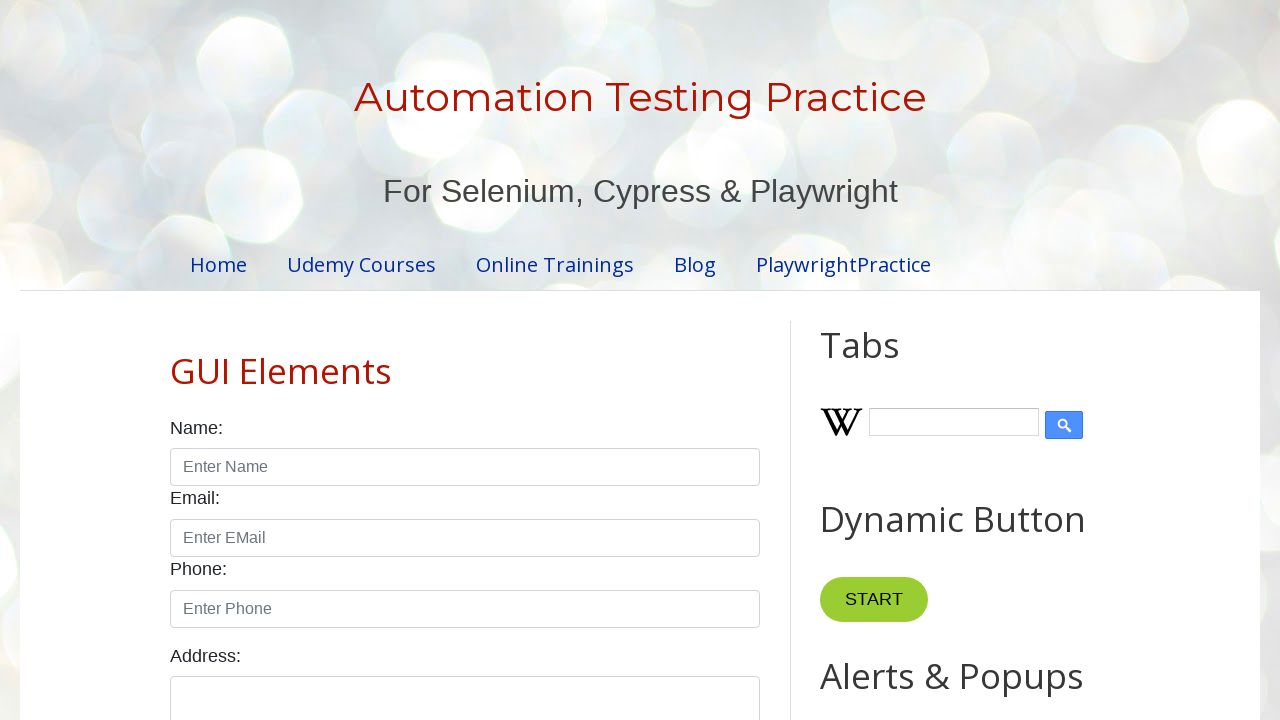

Navigated new tab to https://mm.amp.vg/#dashboard/sales
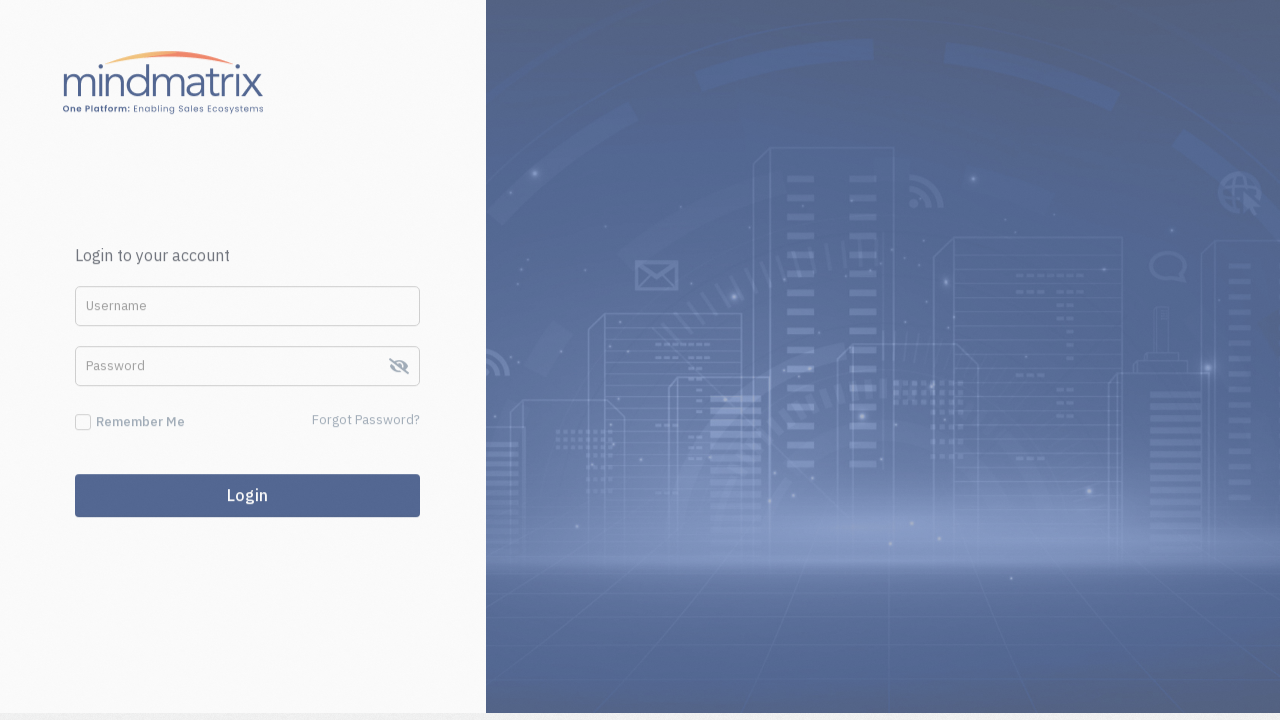

Switched back to original tab by bringing it to front
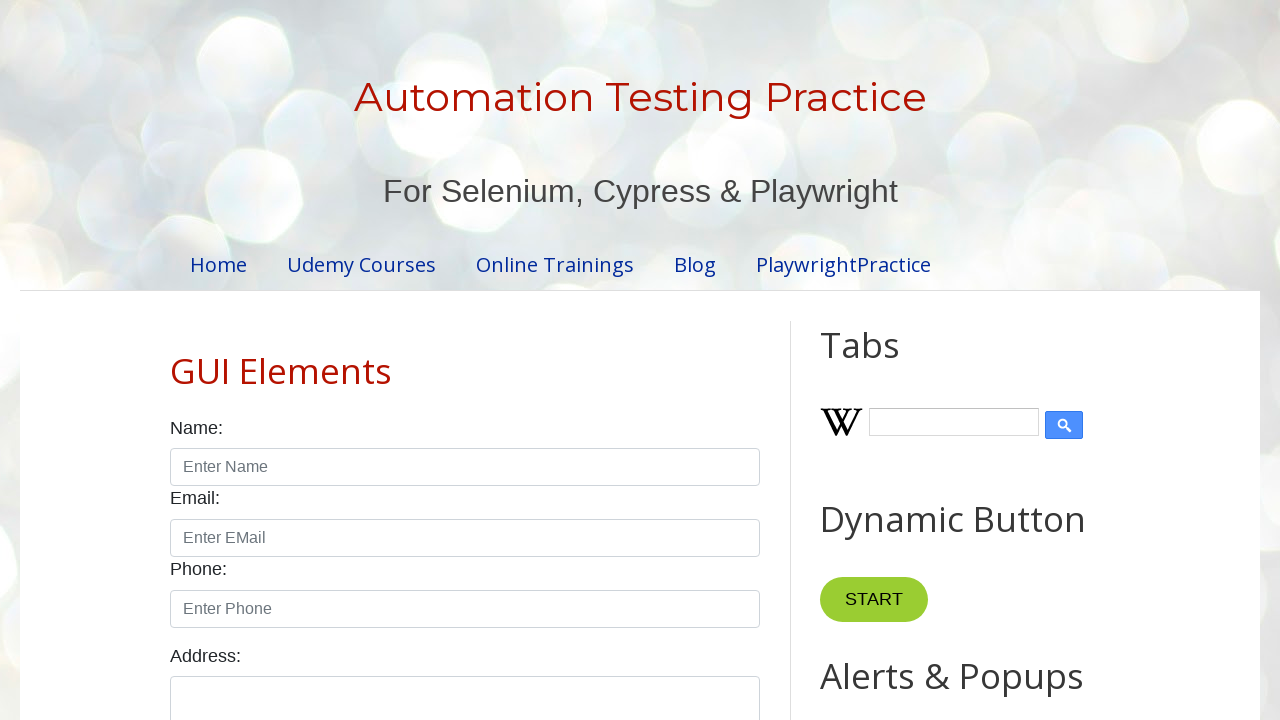

Selected 'france' from the country dropdown on select[id*='country']
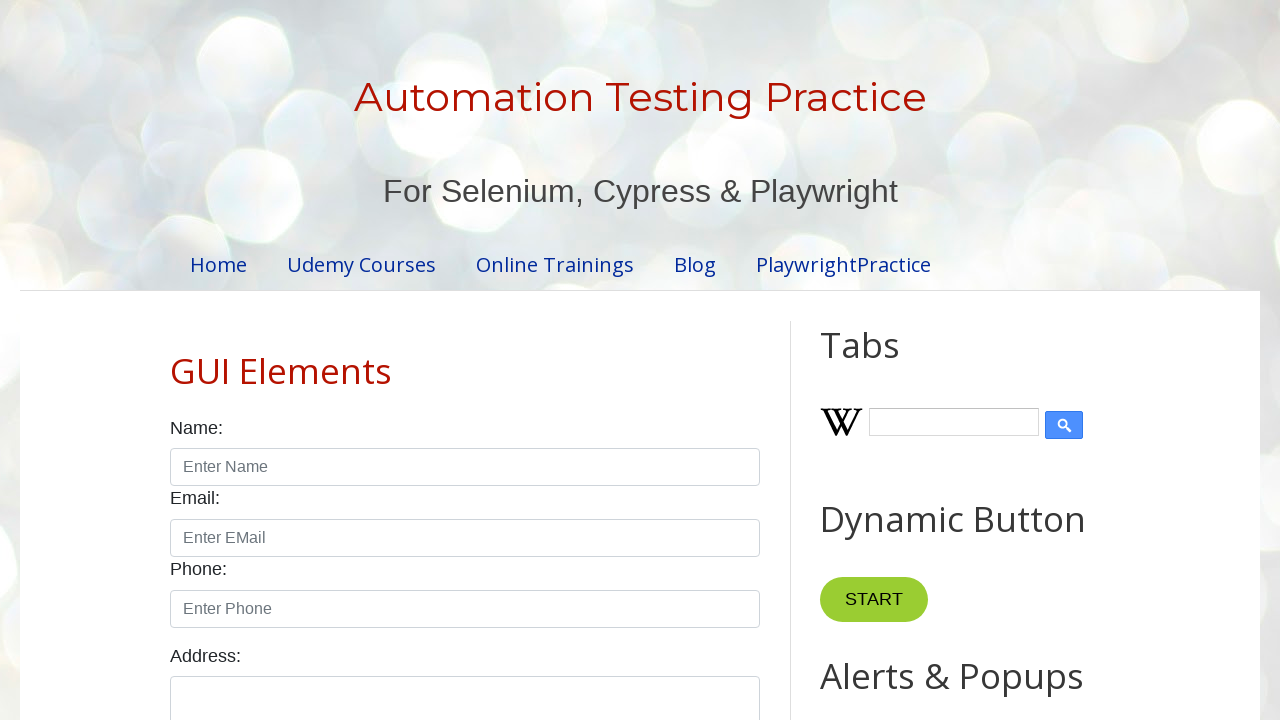

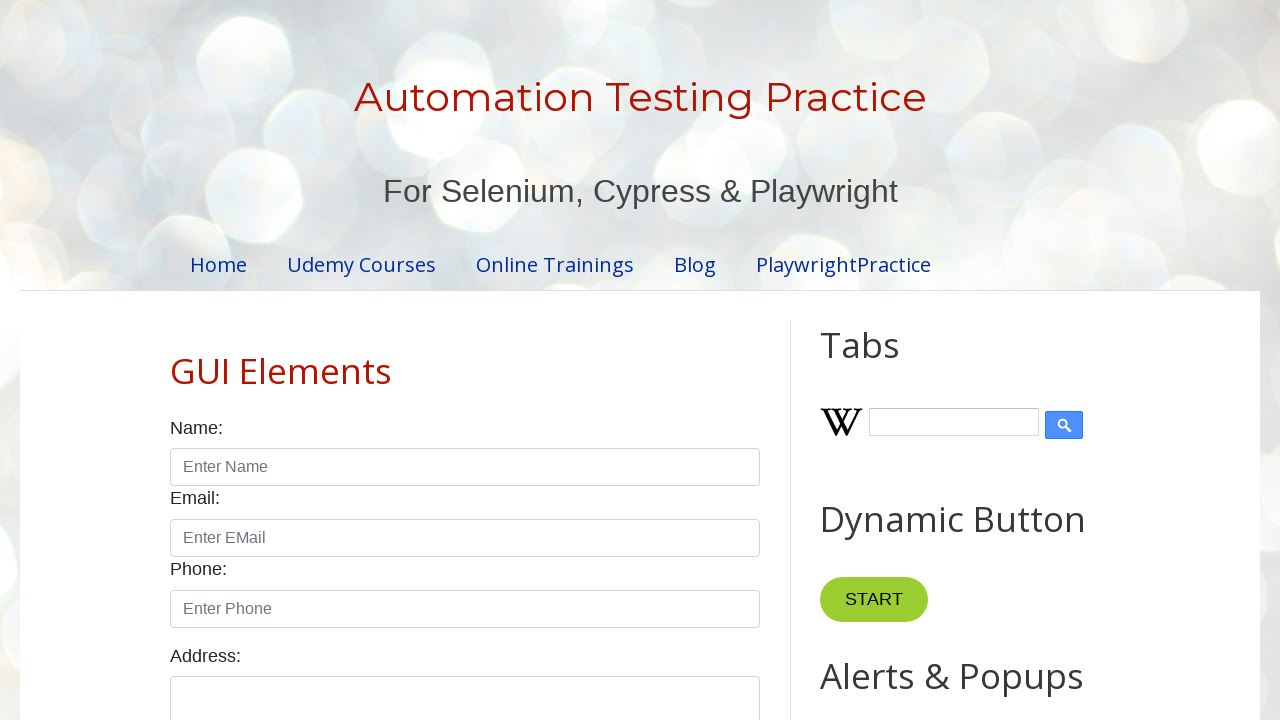